Navigates through Top Lists section to verify Shakespeare language appears in top 20 overall, top 10 esoteric languages, top 6 hits, but NOT in top real programming languages

Starting URL: http://www.99-bottles-of-beer.net/

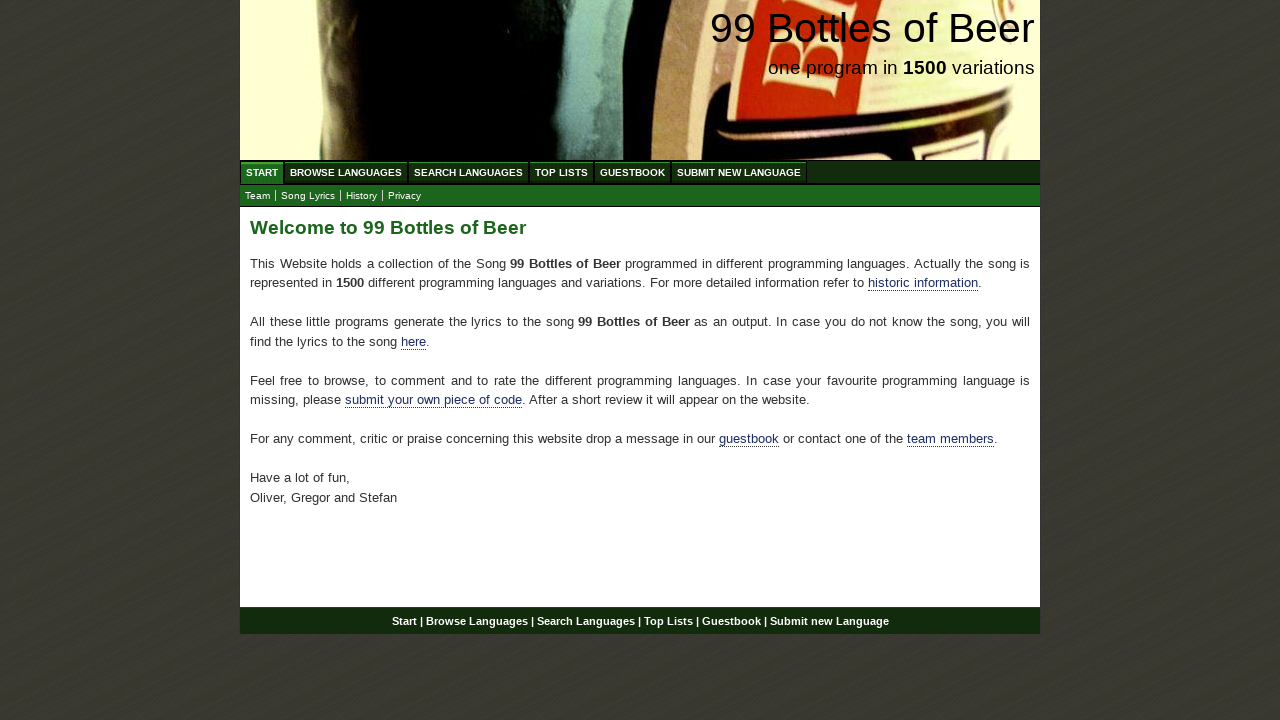

Clicked on Top List menu at (562, 172) on xpath=//li/a[@href='/toplist.html']
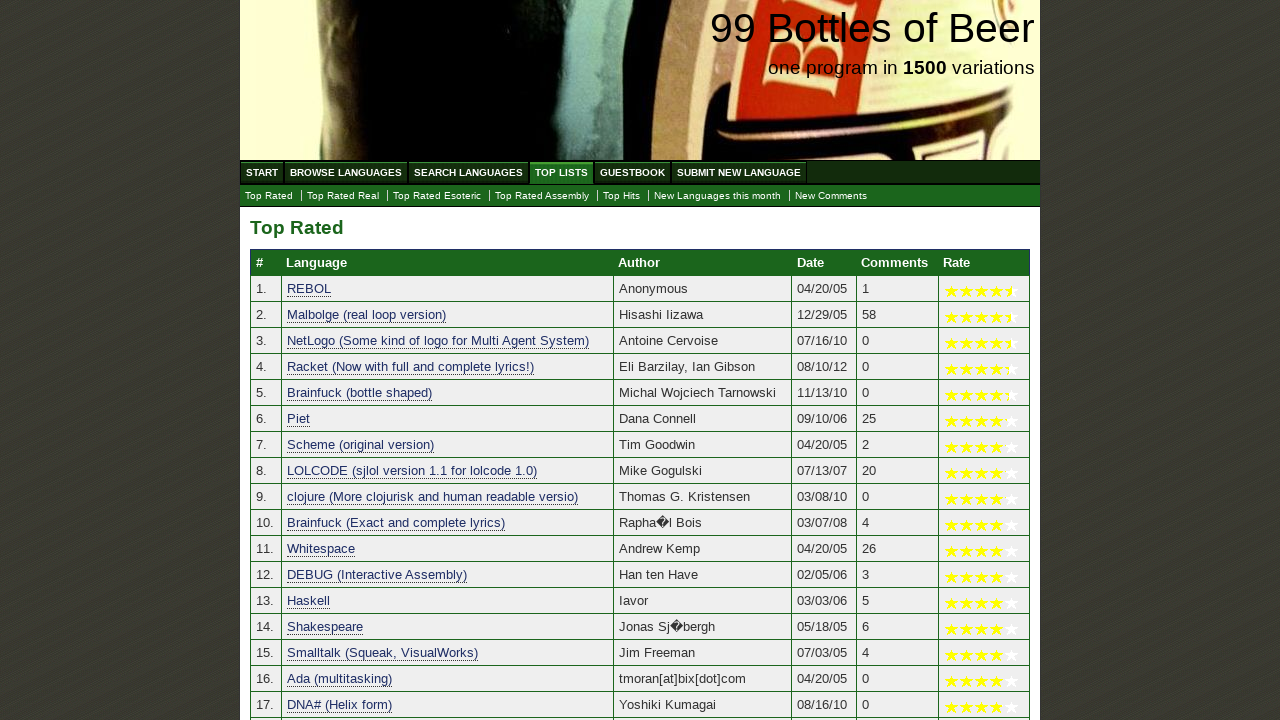

Located top 20 language links
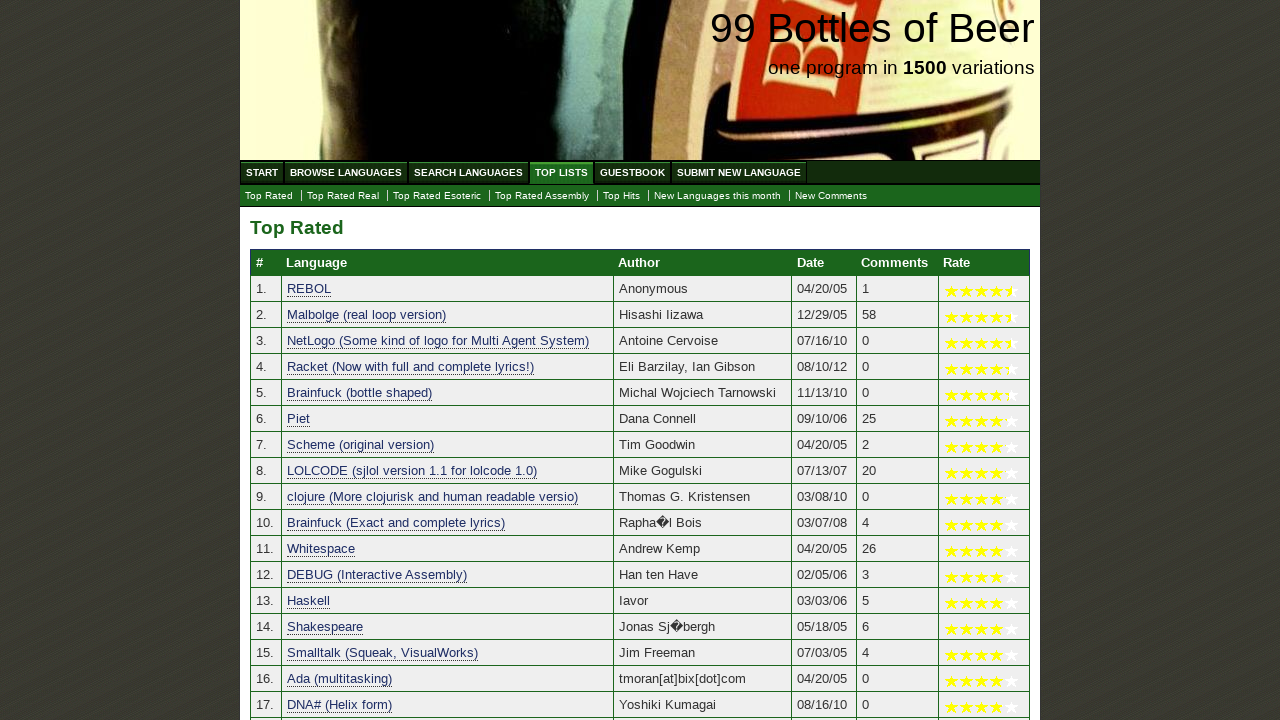

Extracted text from top 20 languages
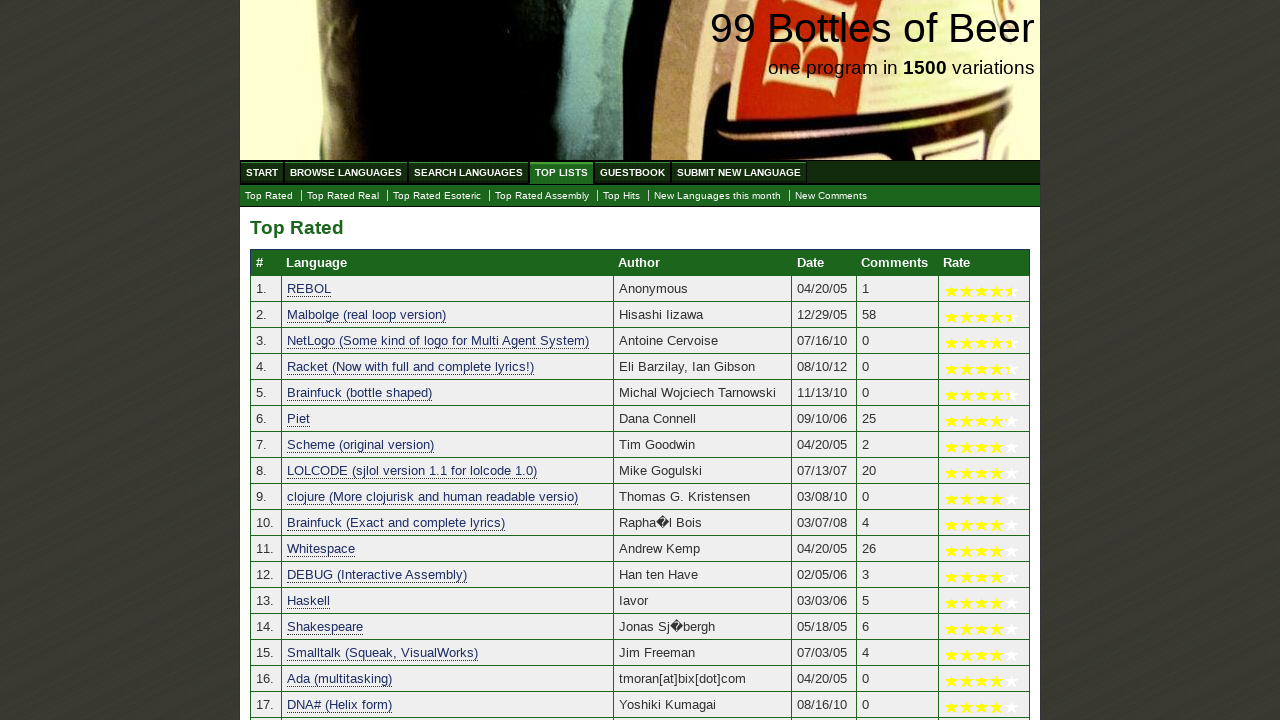

Verified Shakespeare appears in top 20 overall languages
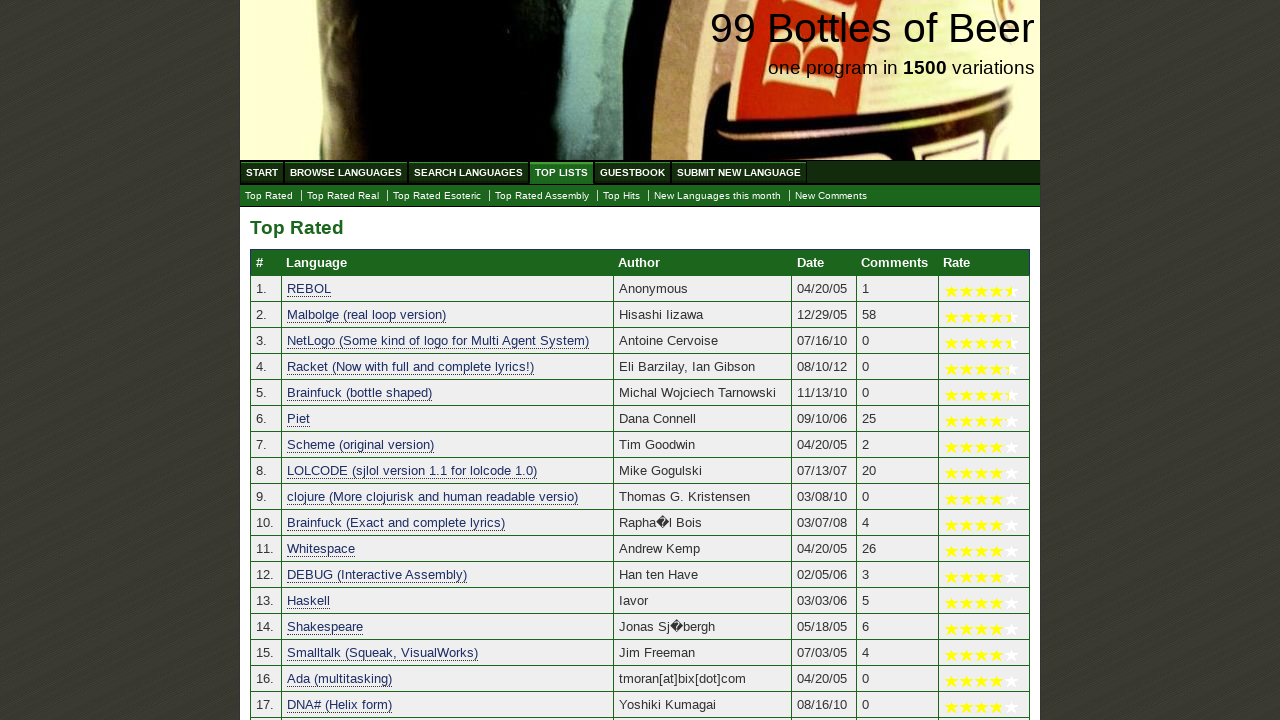

Clicked on Esoteric Languages submenu at (437, 196) on xpath=//ul[@id='submenu']/li/a[@href='./toplist_esoteric.html']
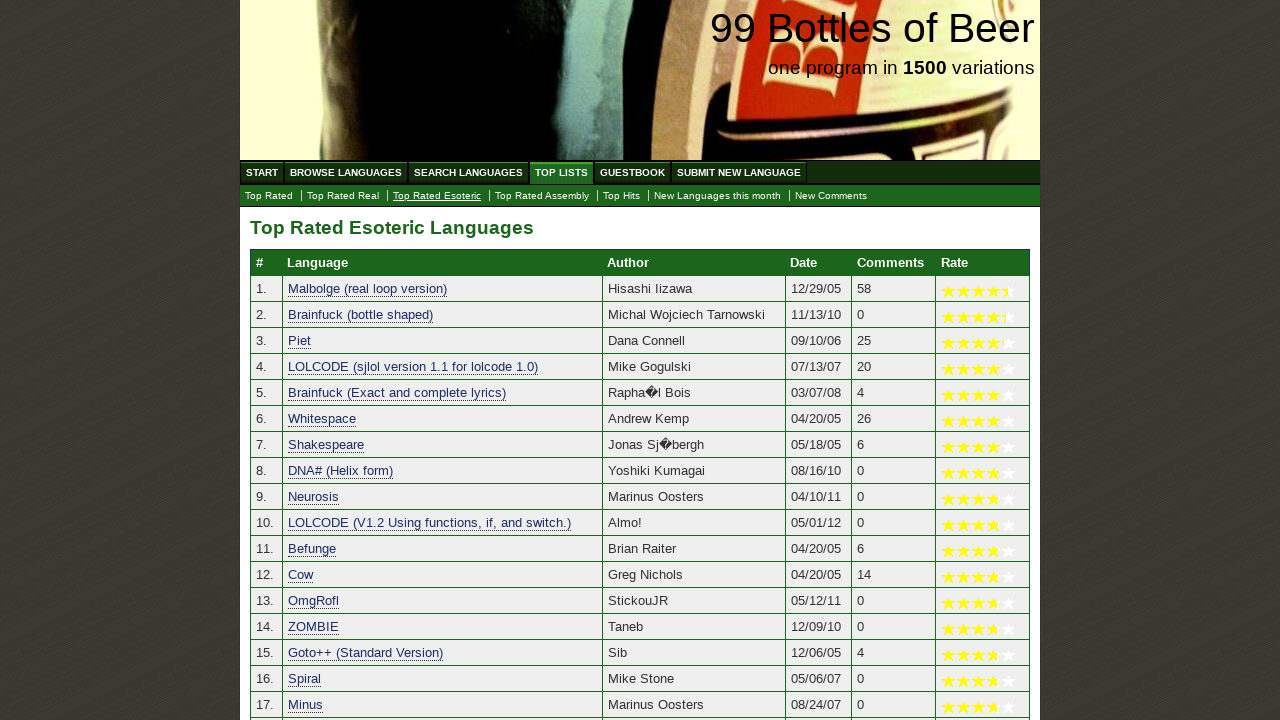

Located esoteric language links
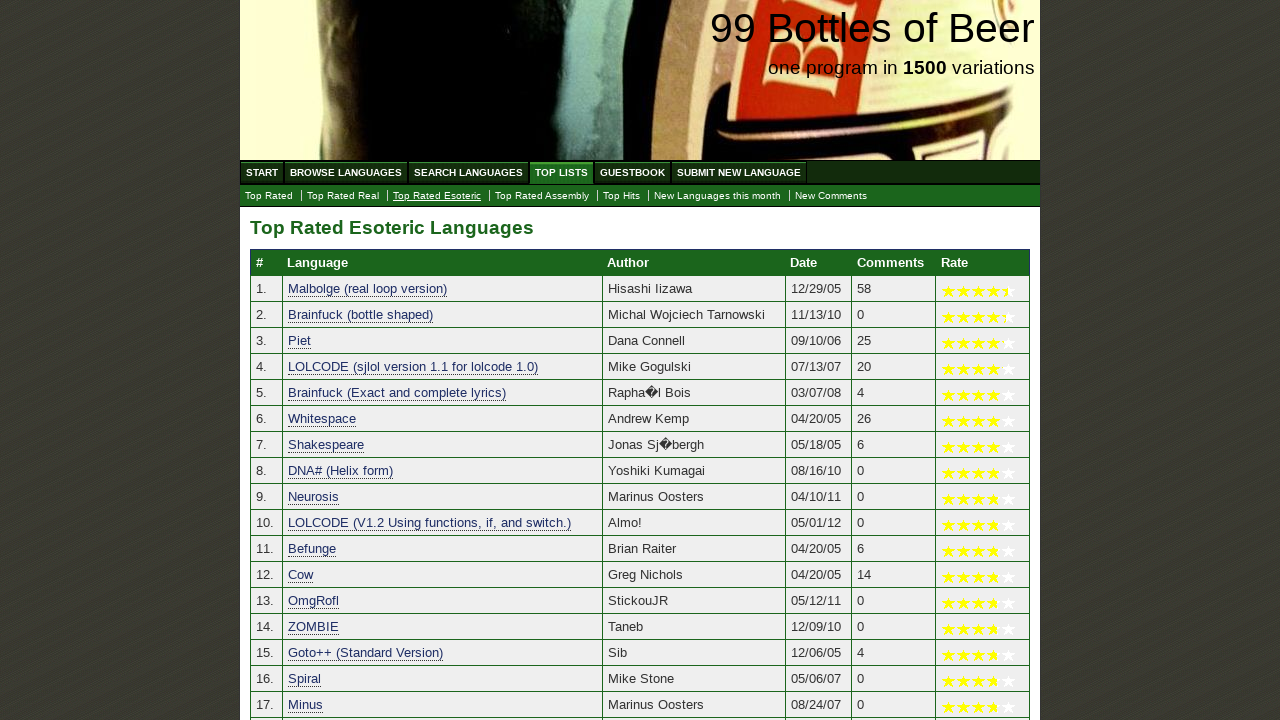

Extracted text from top 10 esoteric languages
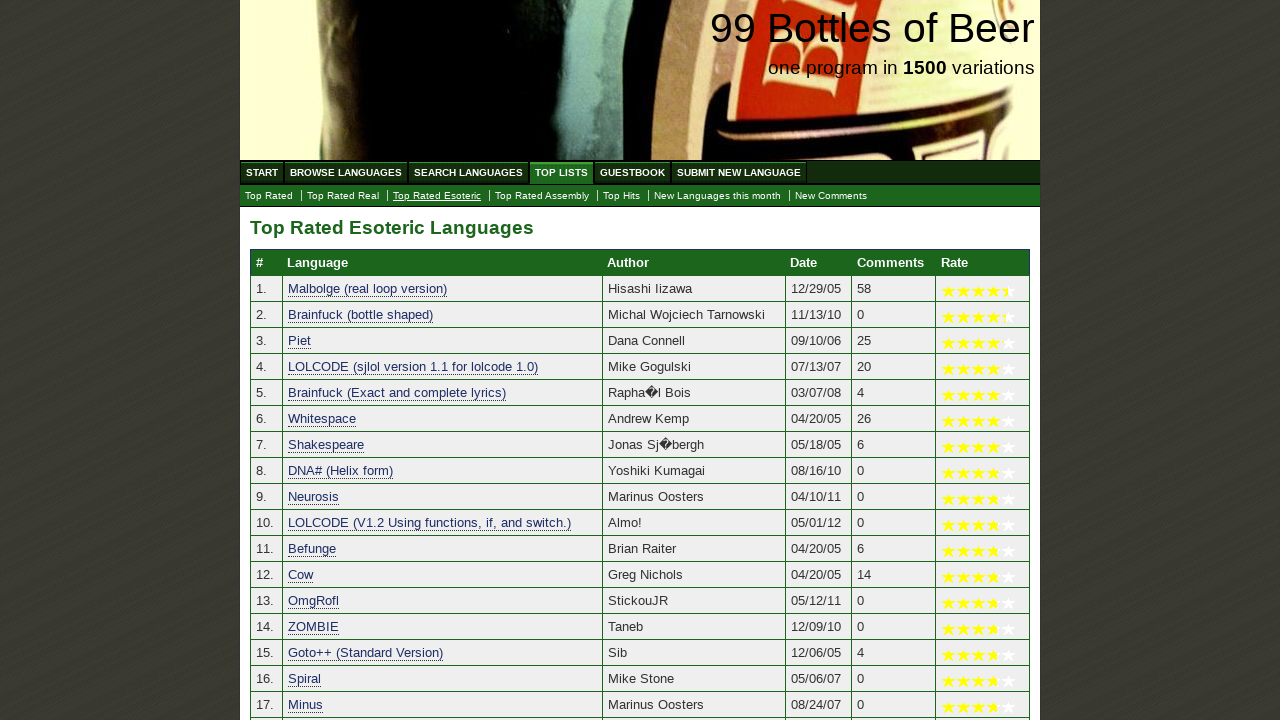

Verified Shakespeare appears in top 10 esoteric languages
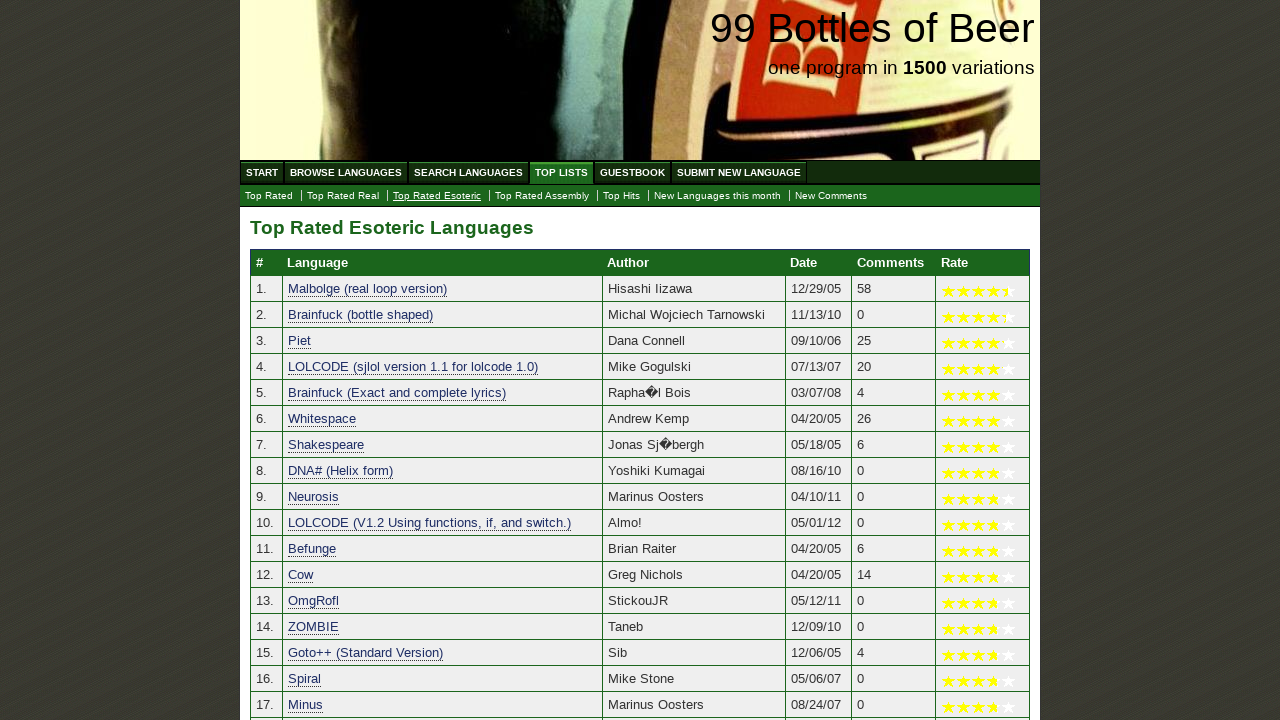

Clicked on Top Hits submenu at (622, 196) on xpath=//ul[@id='submenu']/li/a[@href='./tophits.html']
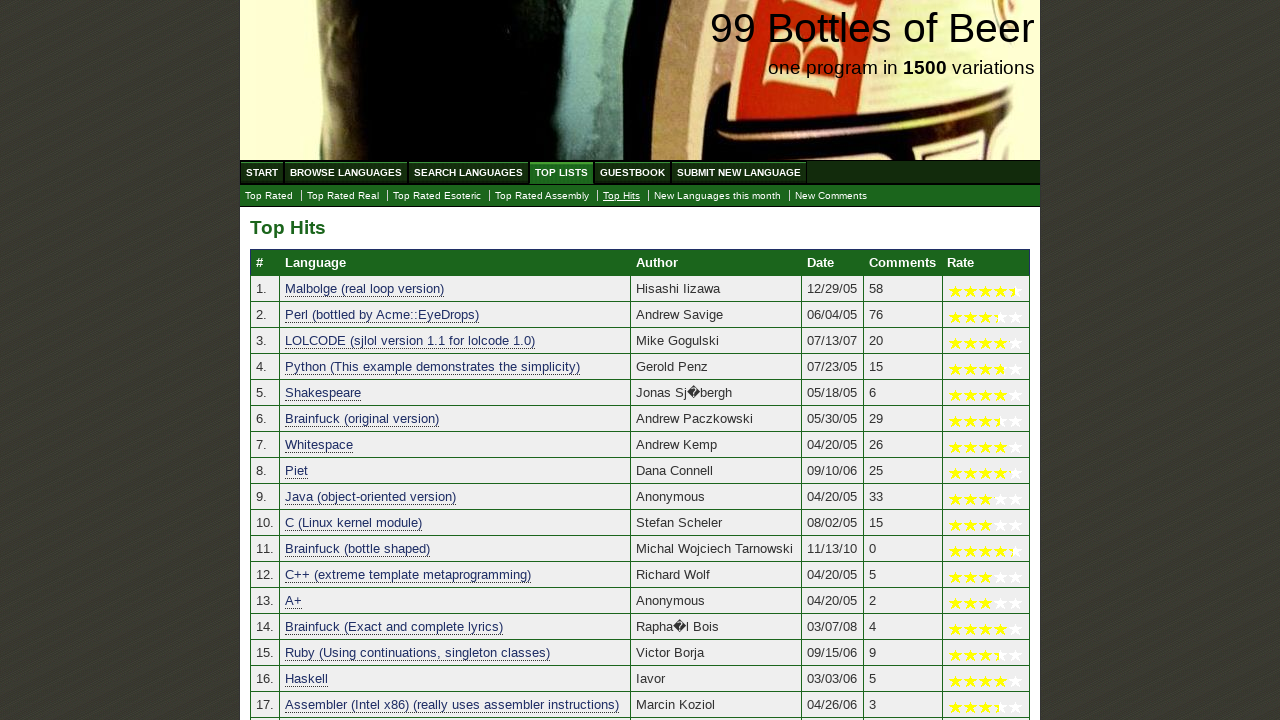

Located top hits language links
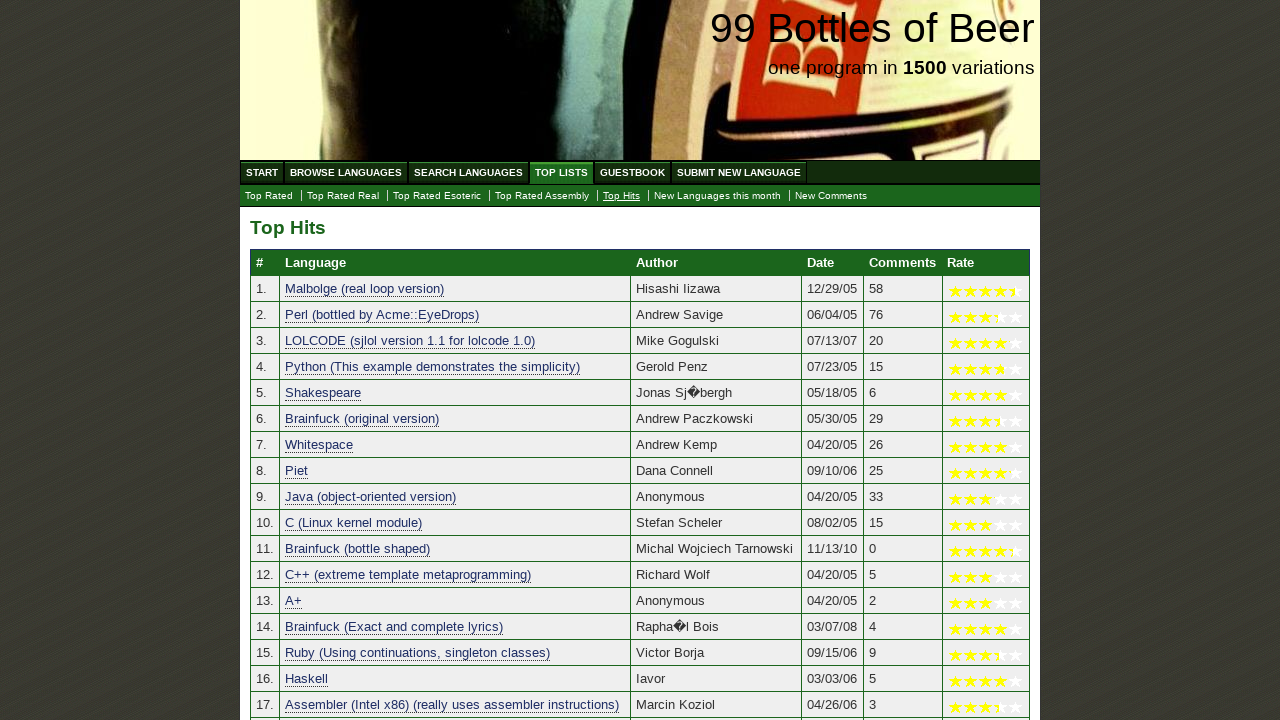

Extracted text from top 6 hits
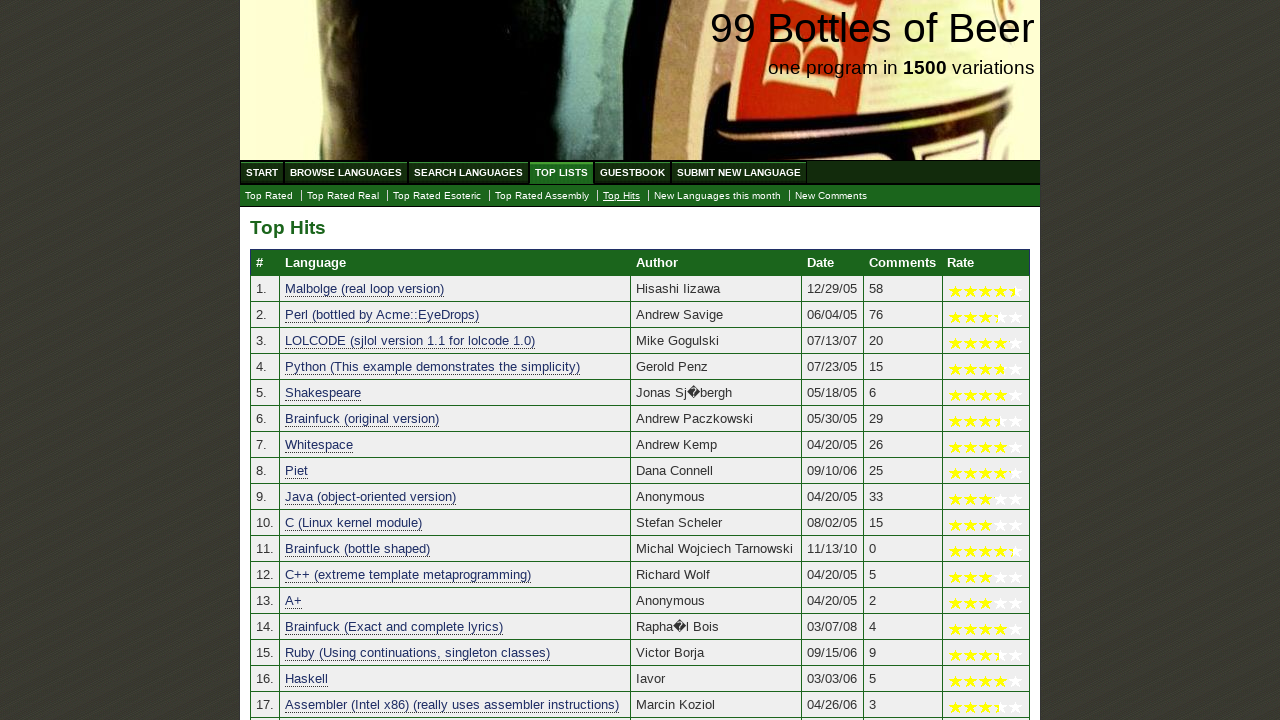

Verified Shakespeare appears in top 6 hits
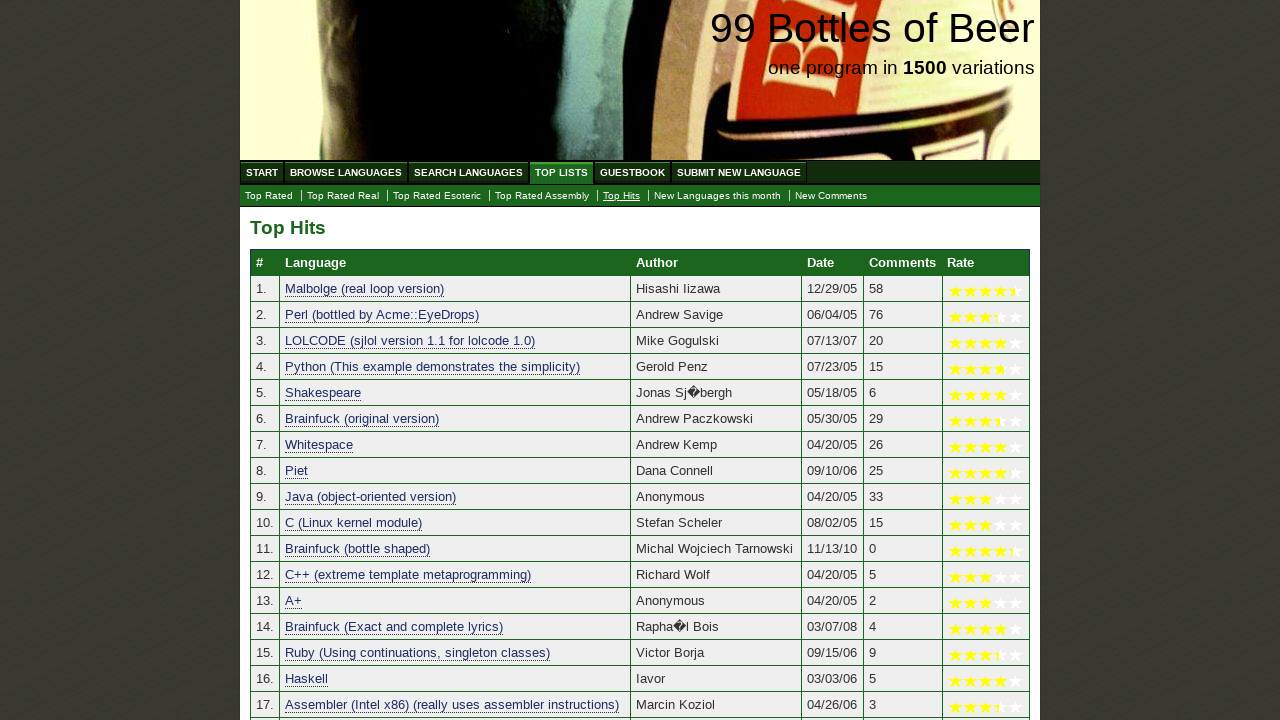

Clicked on Real Programming Languages submenu at (343, 196) on xpath=//ul[@id='submenu']/li/a[@href='./toplist_real.html']
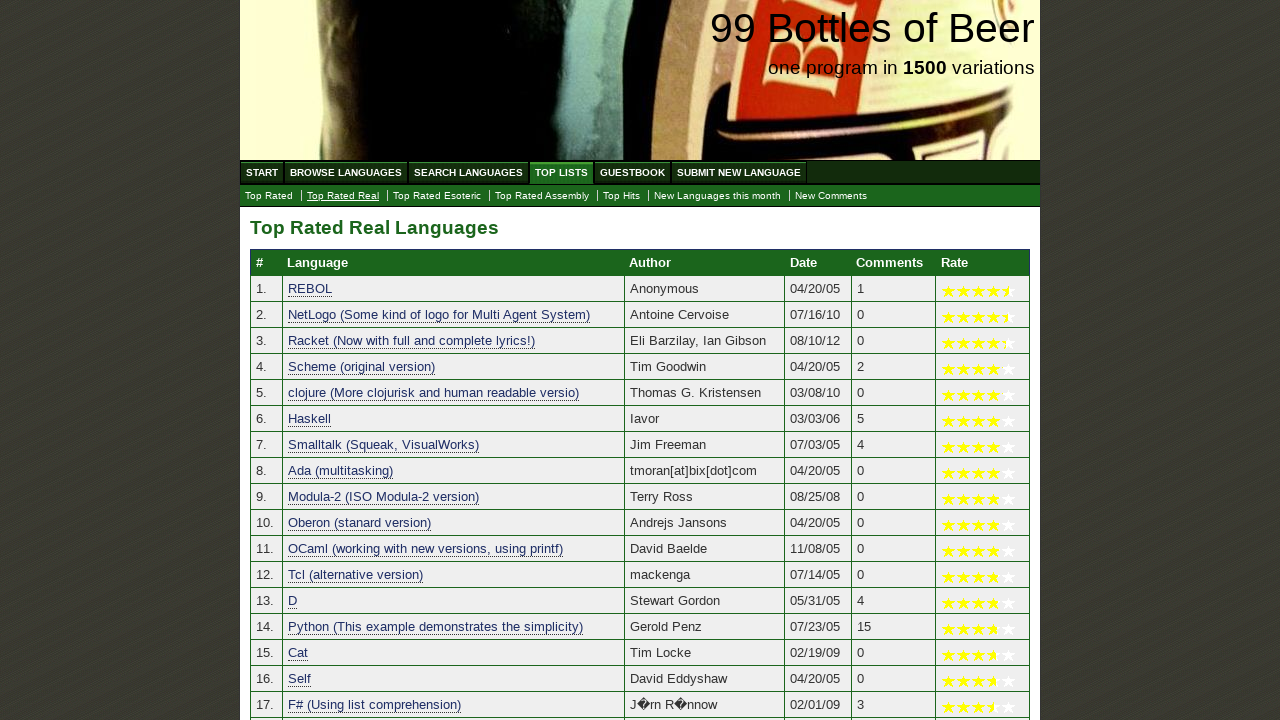

Located real programming language links
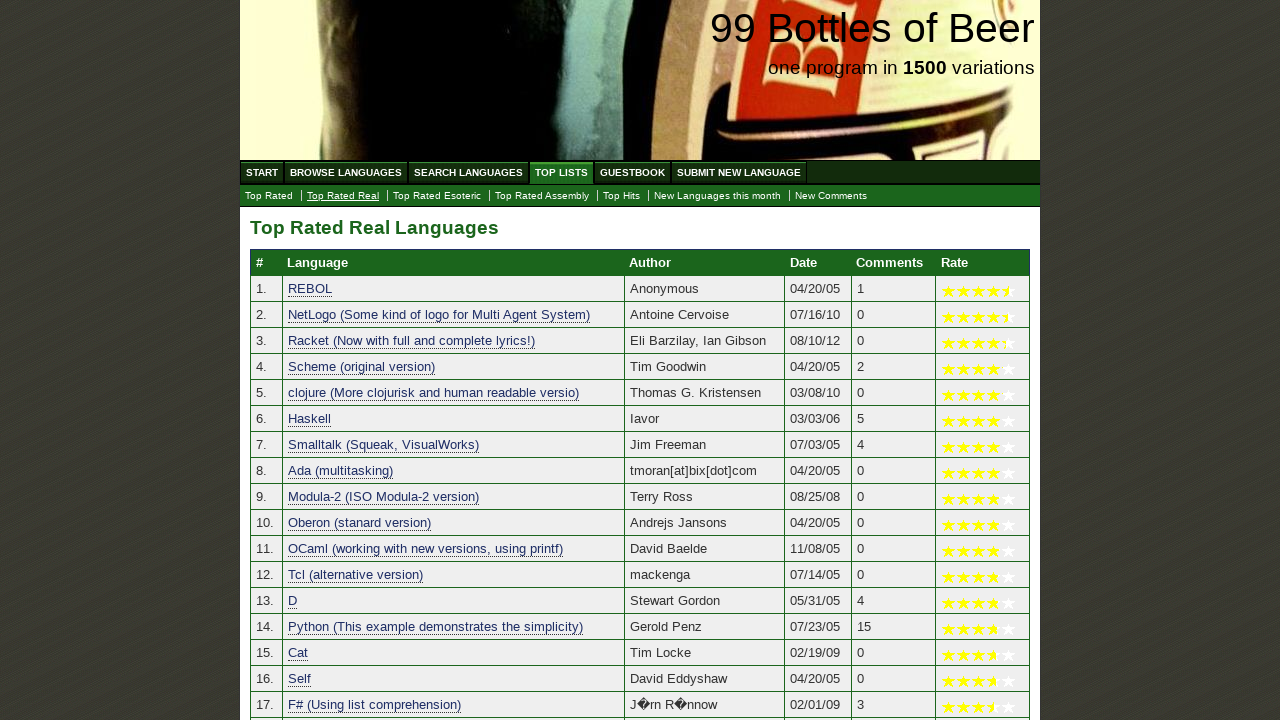

Extracted all real programming languages
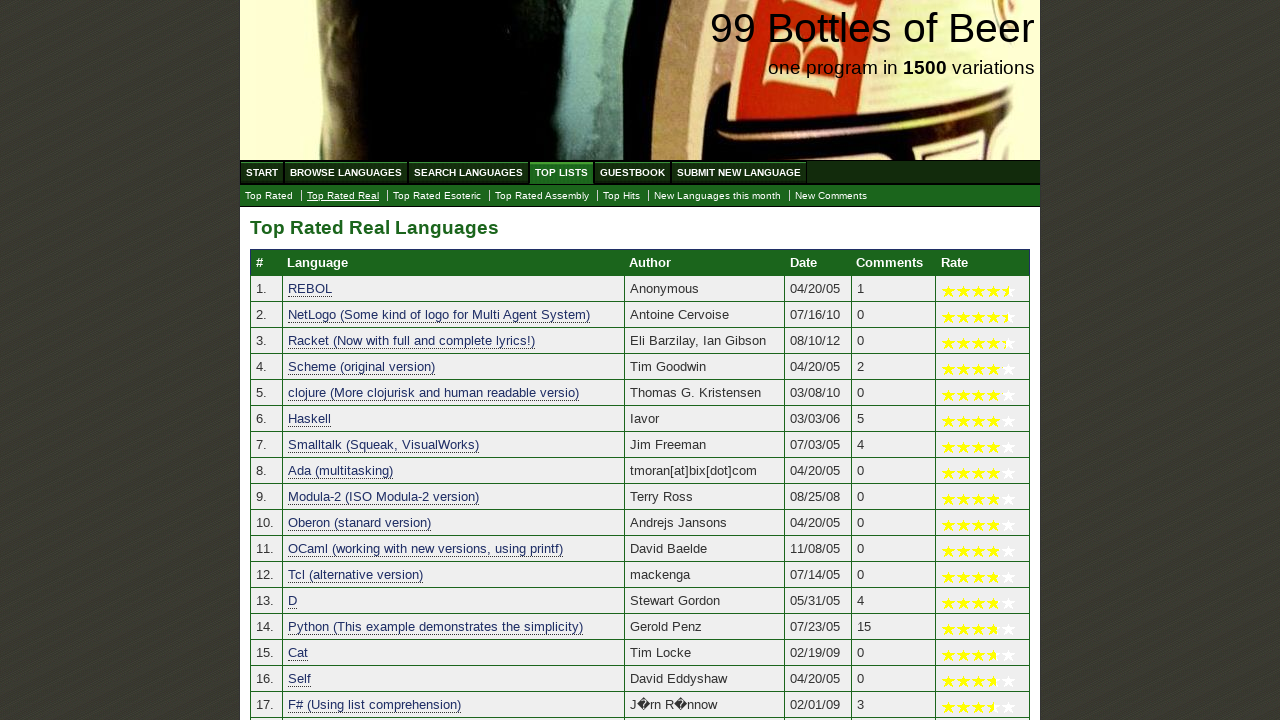

Verified Shakespeare does NOT appear in real programming languages
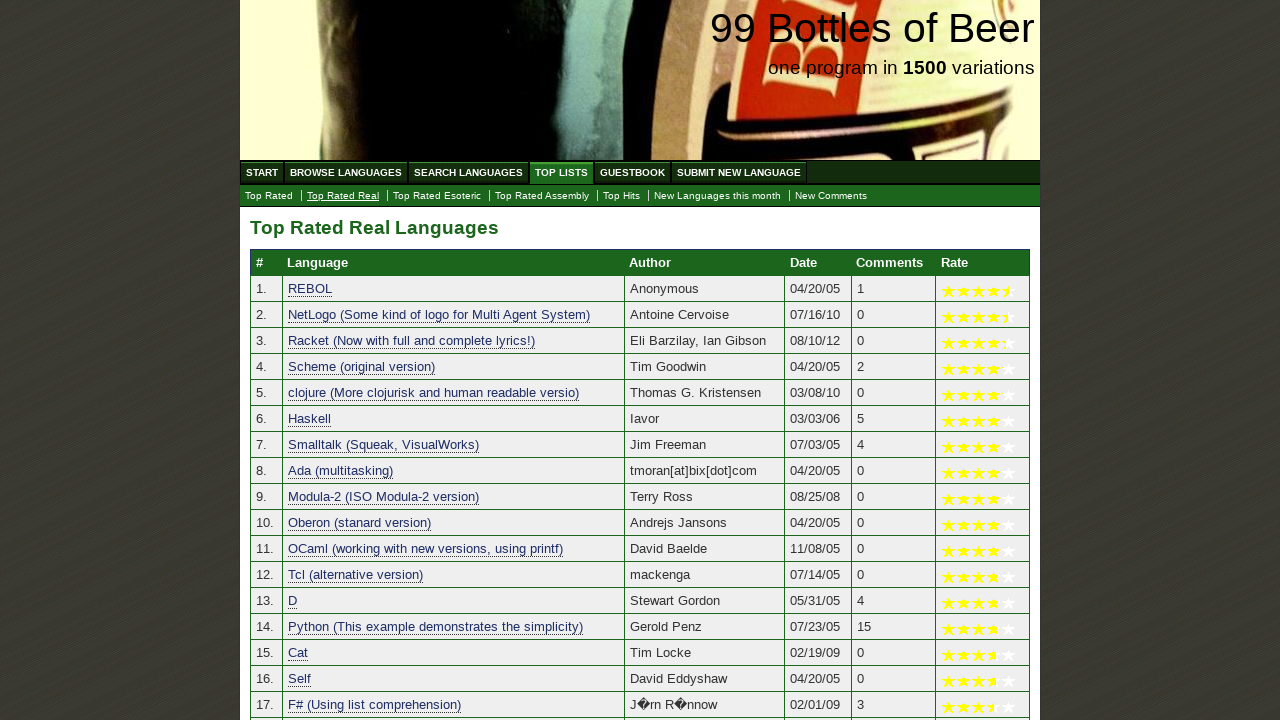

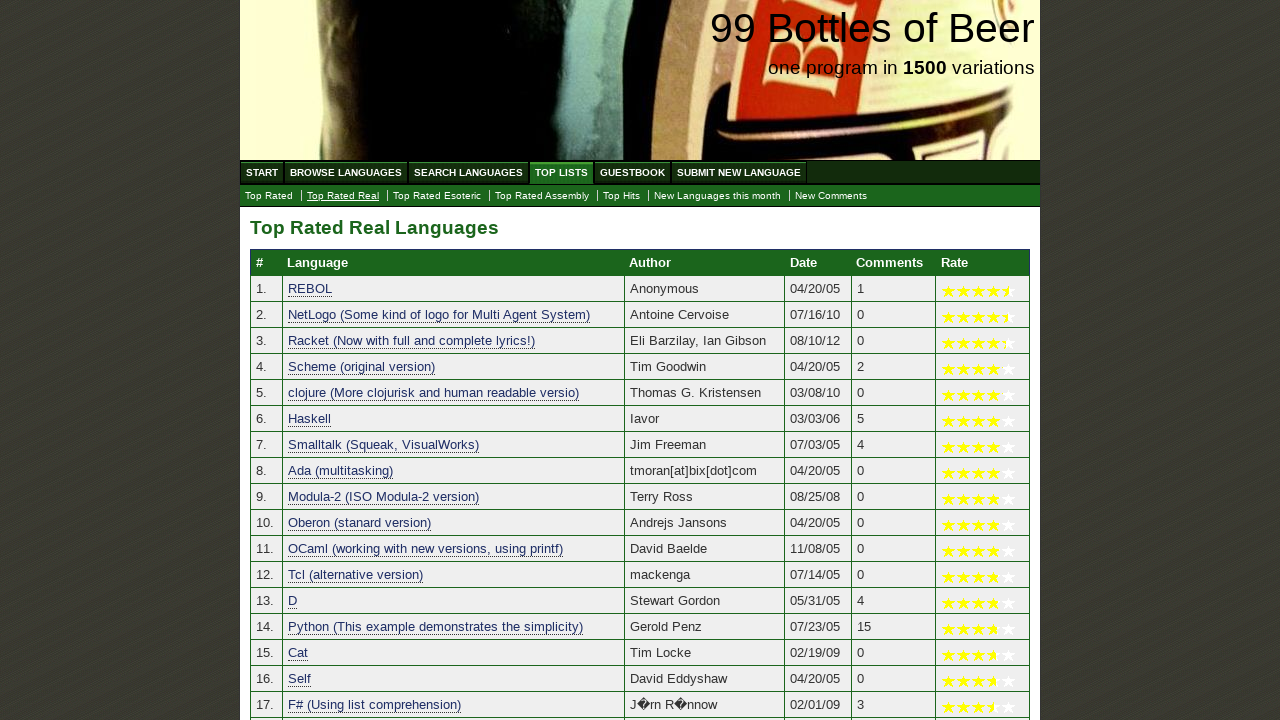